Tests card payment form validation when submitting an empty form, verifying that all required field error messages are displayed.

Starting URL: https://sandbox.cardpay.com/MI/cardpayment2.html?orderXml=PE9SREVSIFdBTExFVF9JRD0nODI5OScgT1JERVJfTlVNQkVSPSc0NTgyMTEnIEFNT1VOVD0nMjkxLjg2JyBDVVJSRU5DWT0nRVVSJyAgRU1BSUw9J2N1c3RvbWVyQGV4YW1wbGUuY29tJz4KPEFERFJFU1MgQ09VTlRSWT0nVVNBJyBTVEFURT0nTlknIFpJUD0nMTAwMDEnIENJVFk9J05ZJyBTVFJFRVQ9JzY3NyBTVFJFRVQnIFBIT05FPSc4NzY5OTA5MCcgVFlQRT0nQklMTElORycvPgo8L09SREVSPg==&sha512=998150a2b27484b776a1628bfe7505a9cb430f276dfa35b14315c1c8f03381a90490f6608f0dcff789273e05926cd782e1bb941418a9673f43c47595aa7b8b0d

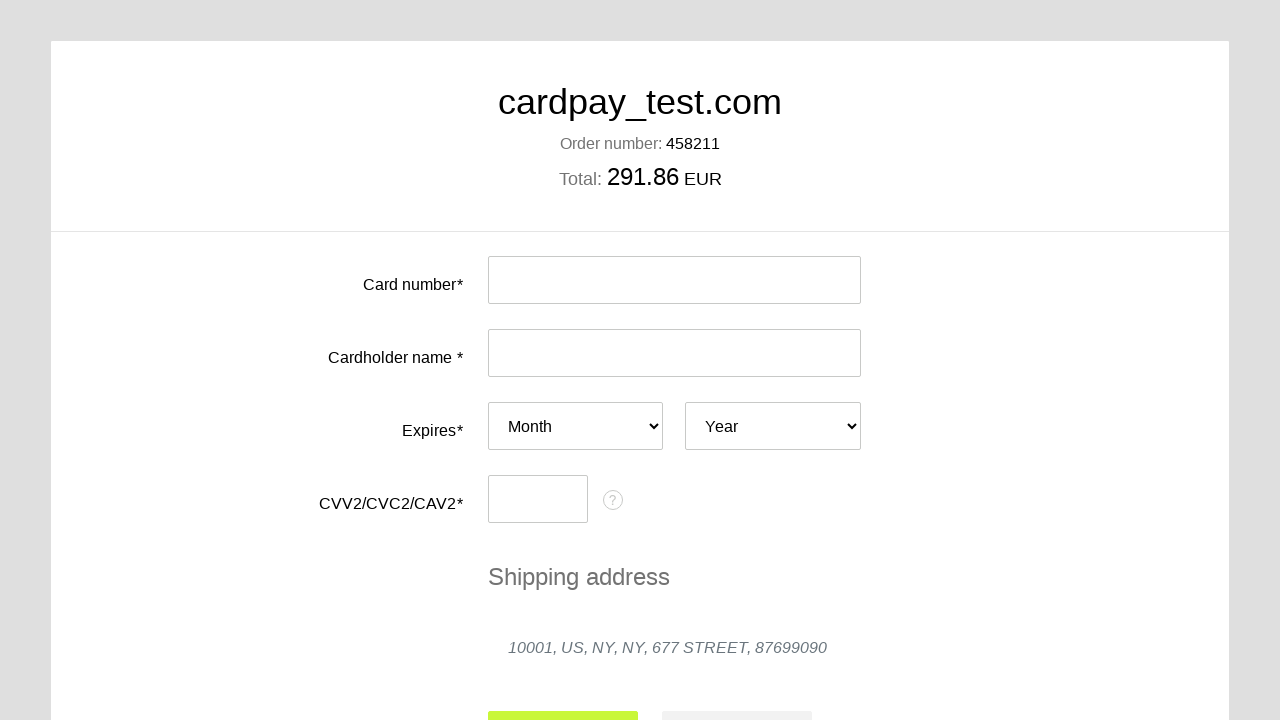

Clicked submit button on empty card payment form at (563, 696) on #action-submit
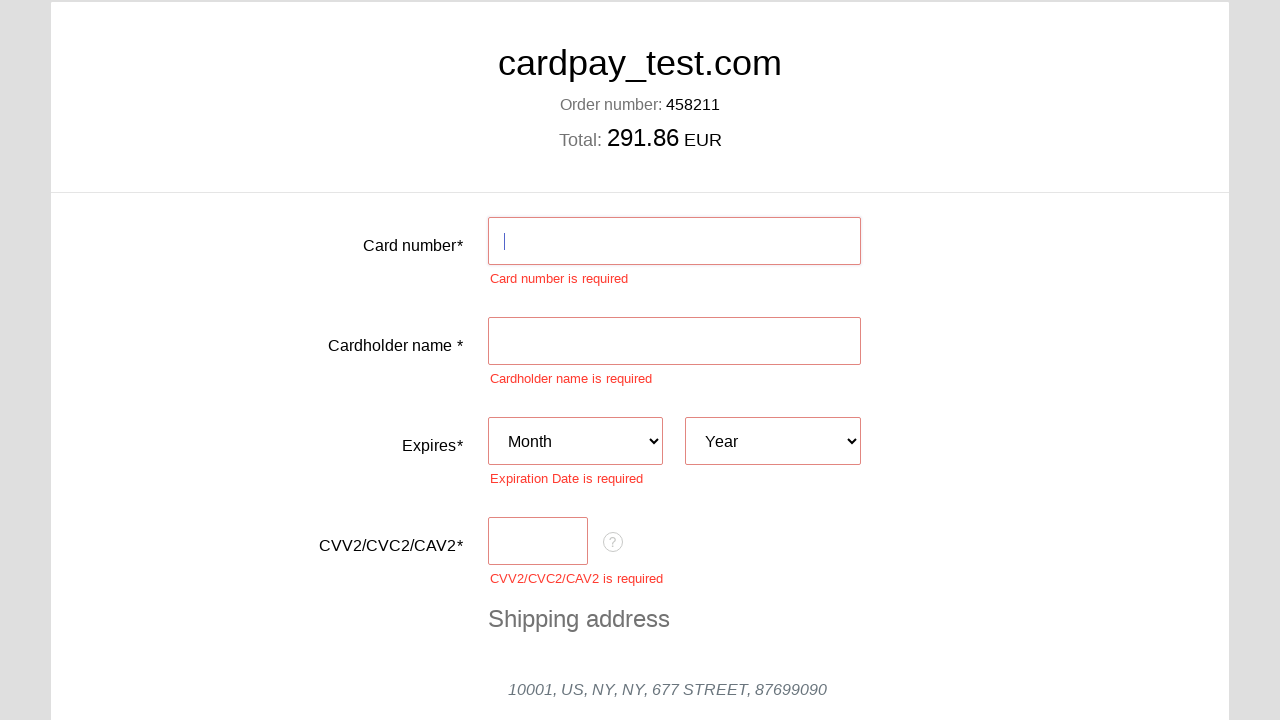

Card number field error message appeared
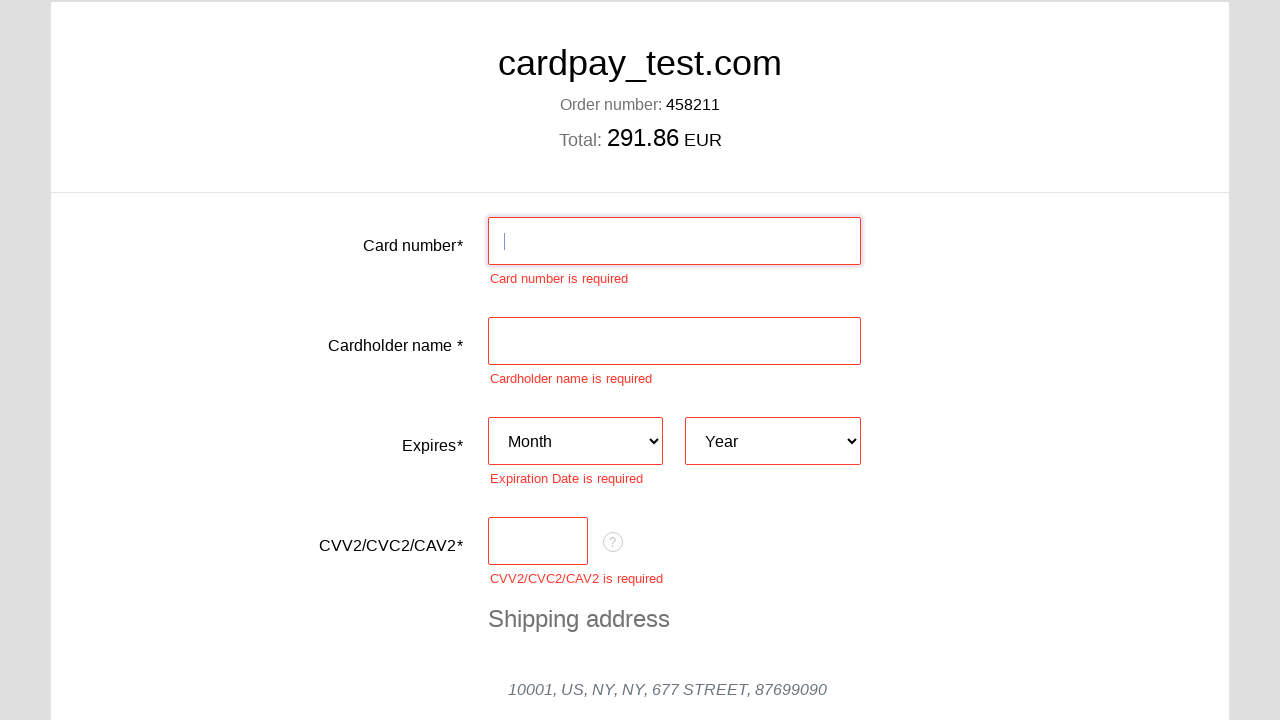

Card holder field error message appeared
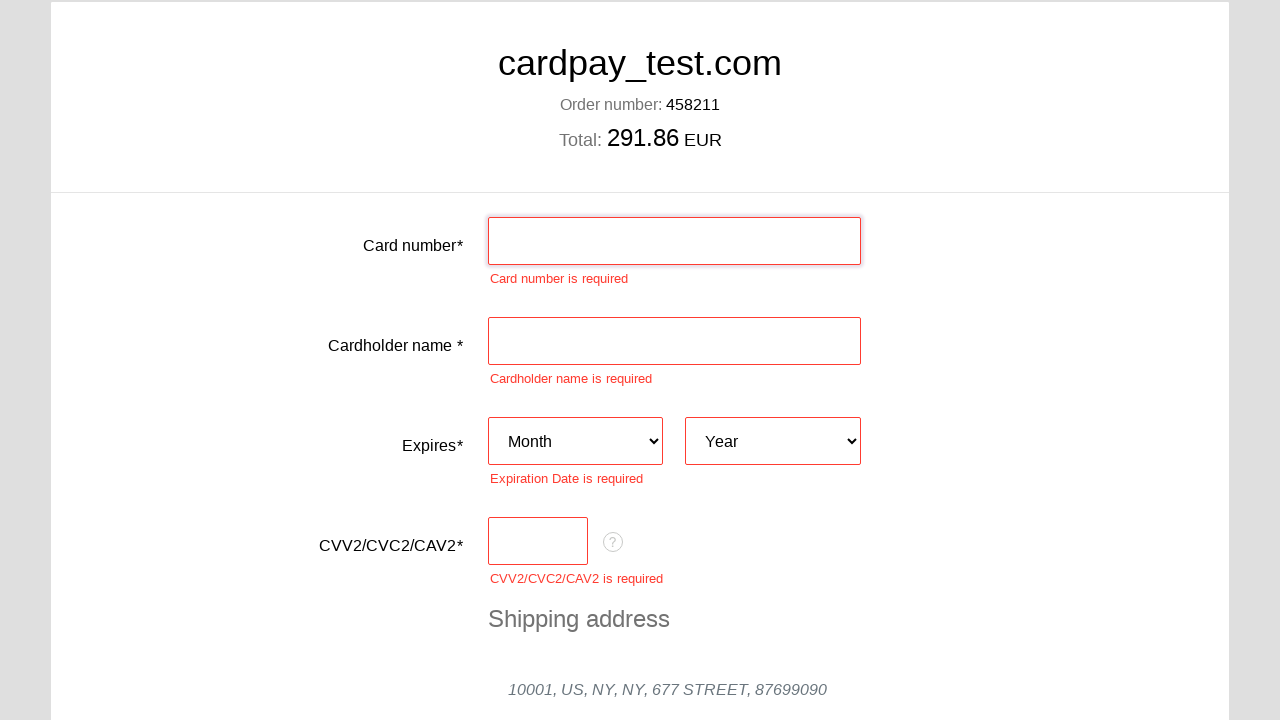

Card expiration field error message appeared
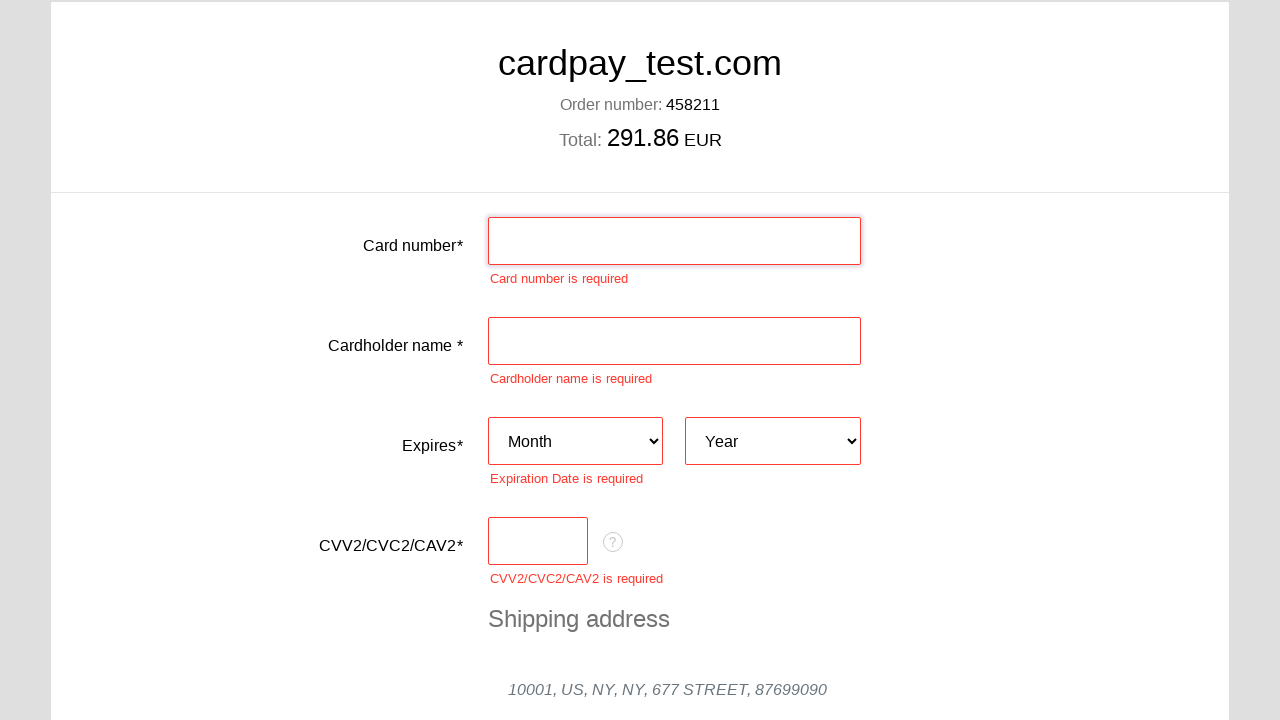

Card CVC field error message appeared
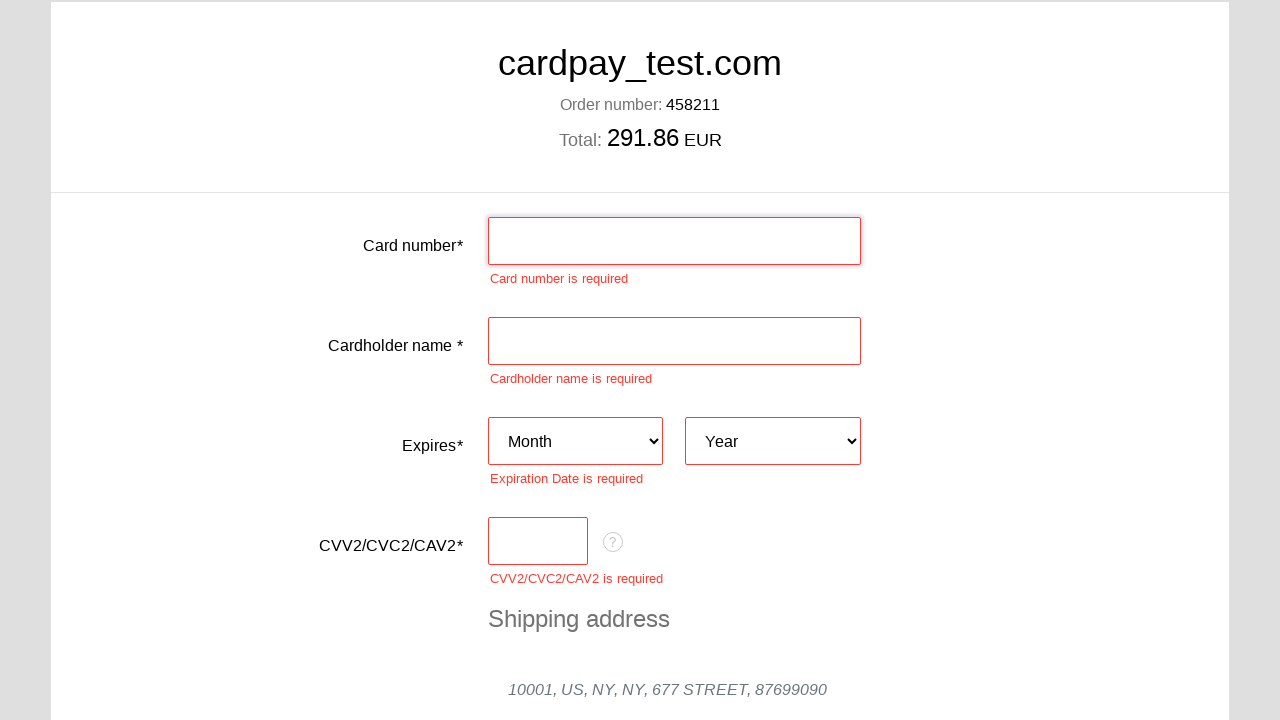

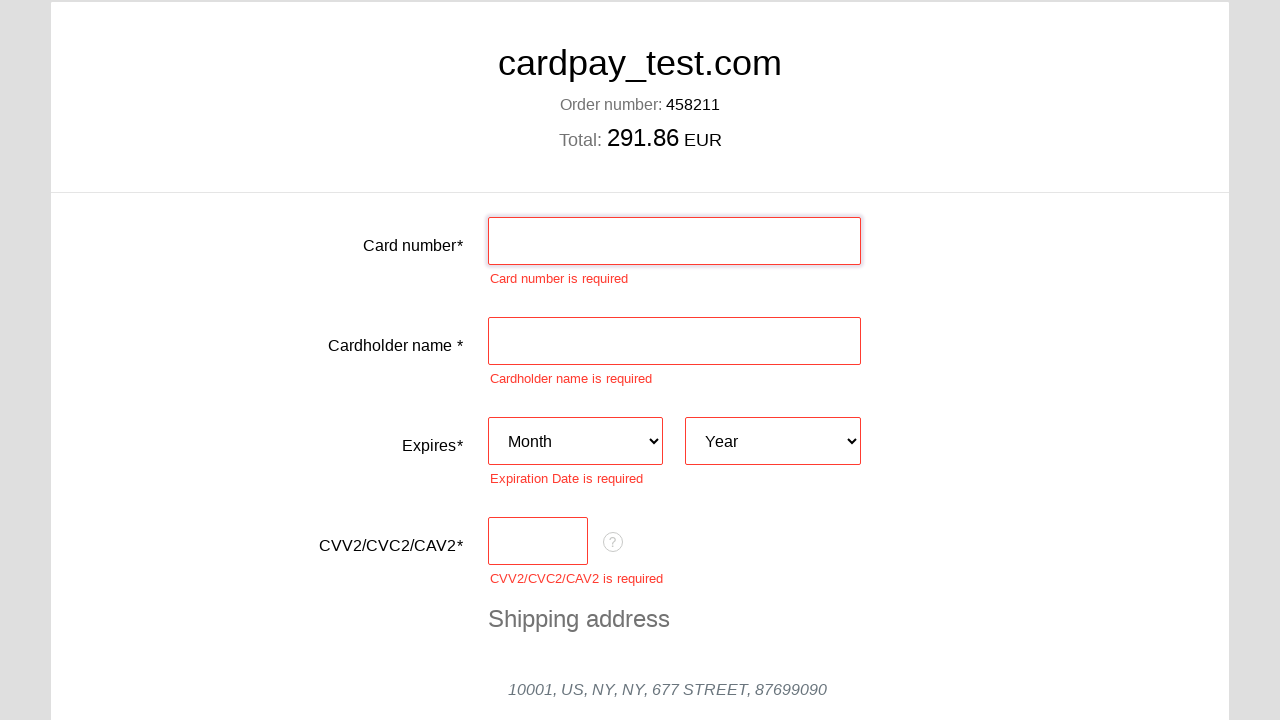